Tests combining multiple filters together - sorting by price ascending, filtering by search query "motorola", changing sort to descending, and then clearing the search filter.

Starting URL: https://enviopack-challenge-frontend-leotardi.netlify.app/

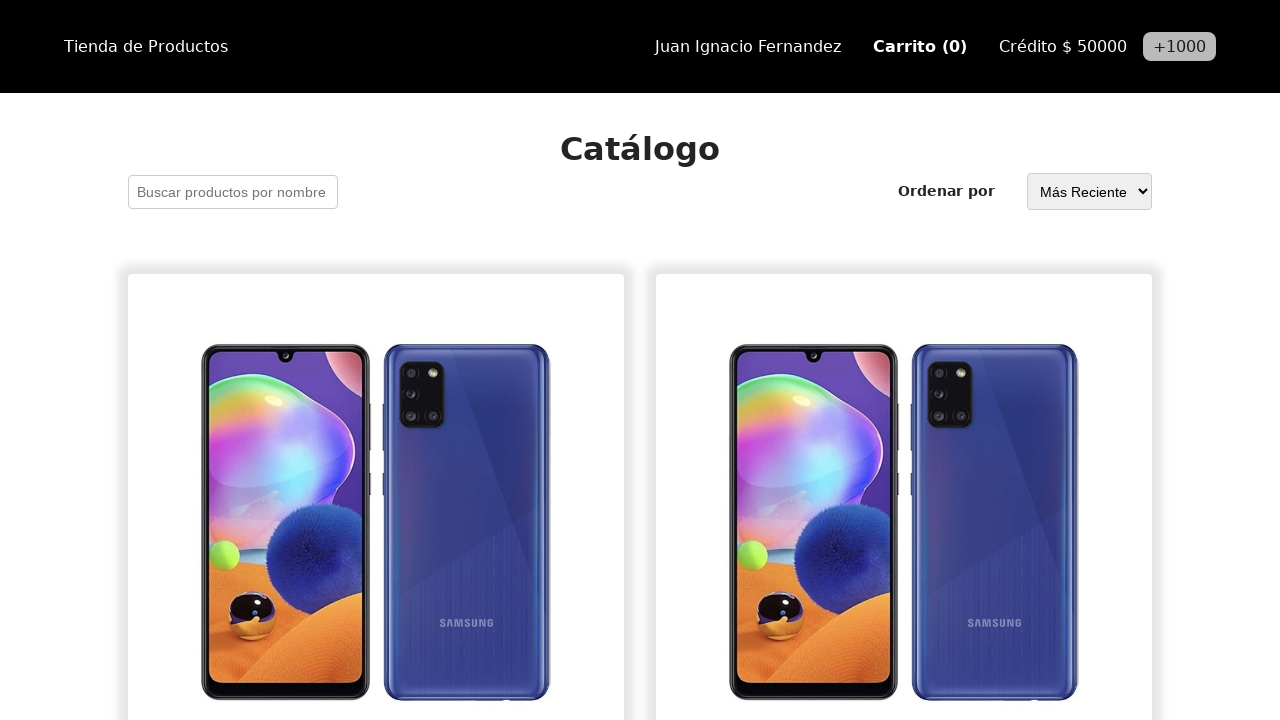

Selected price ascending sort option on internal:label="Ordenar por"i
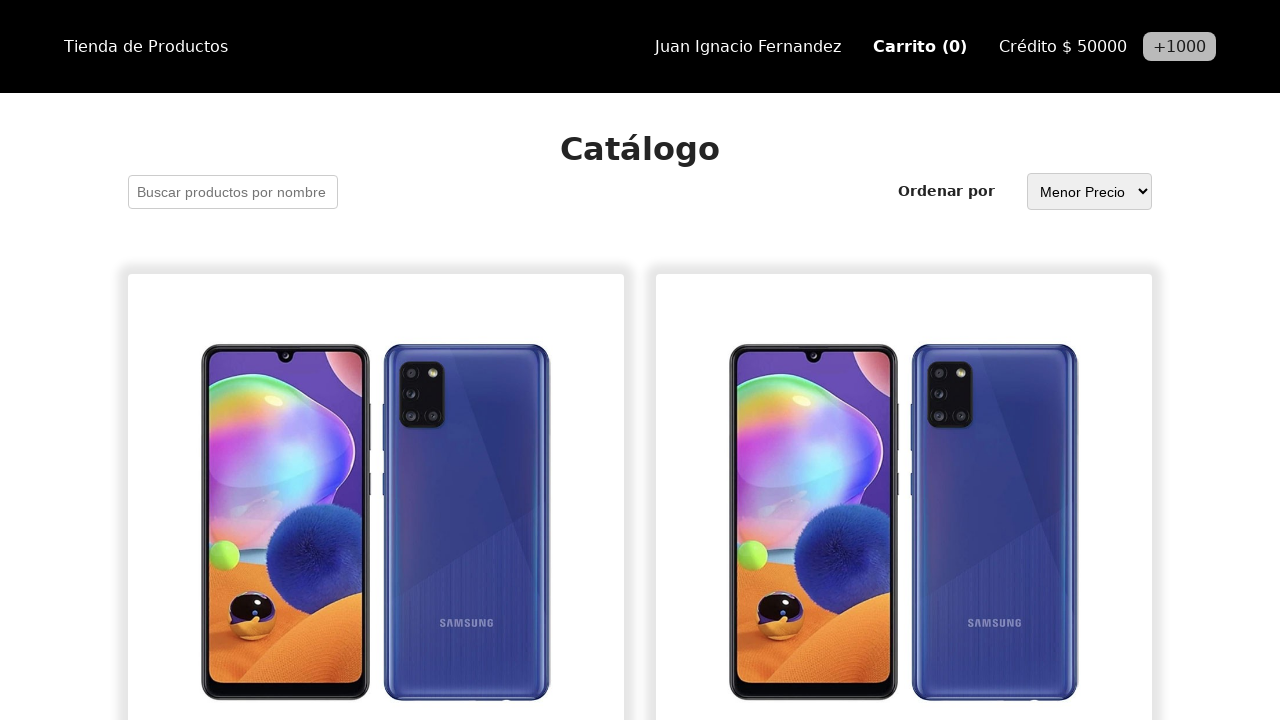

Products loaded after sorting by price ascending
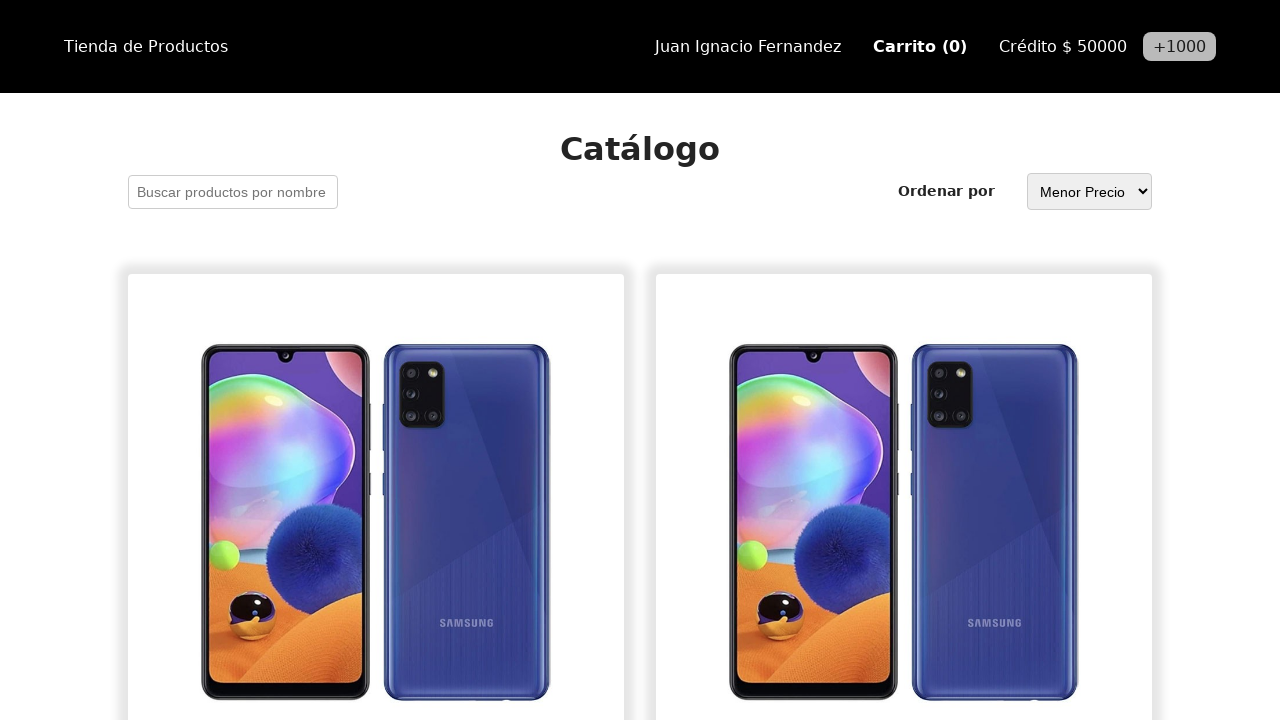

Filled search field with 'motorola' filter on internal:role=textbox[name="Buscar productos por nombre"i]
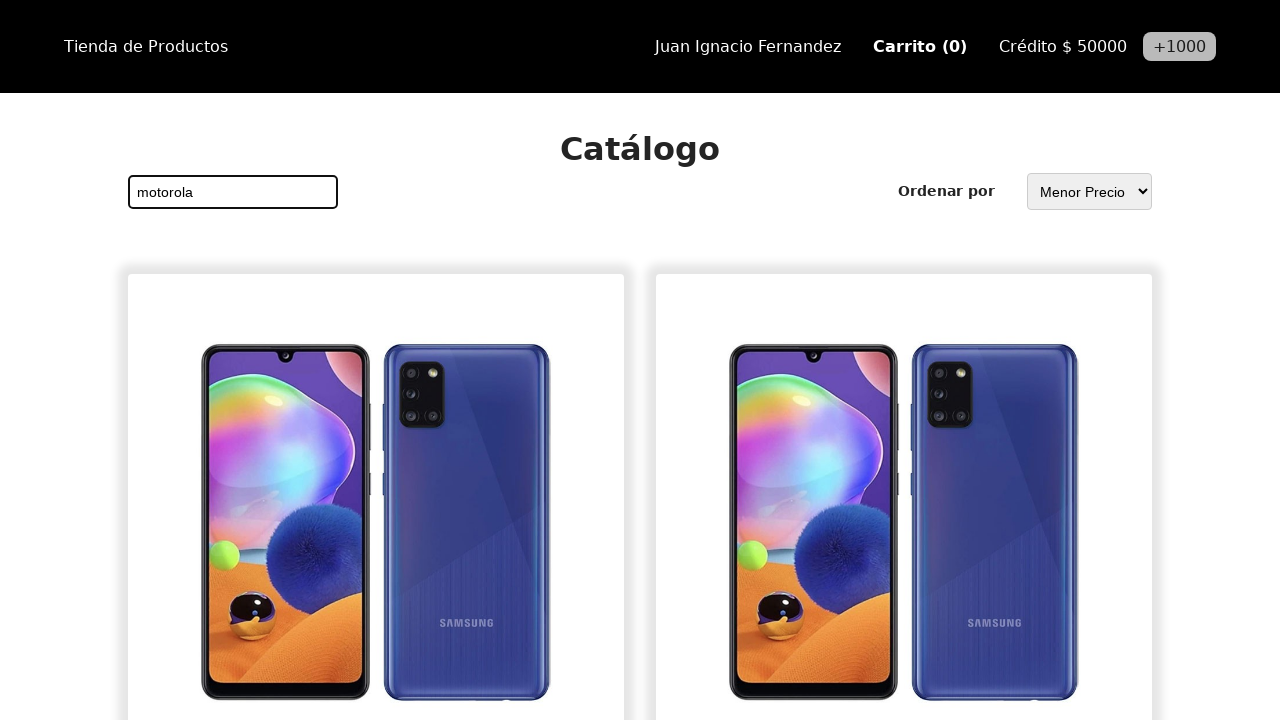

Filtered products by search query 'motorola' loaded
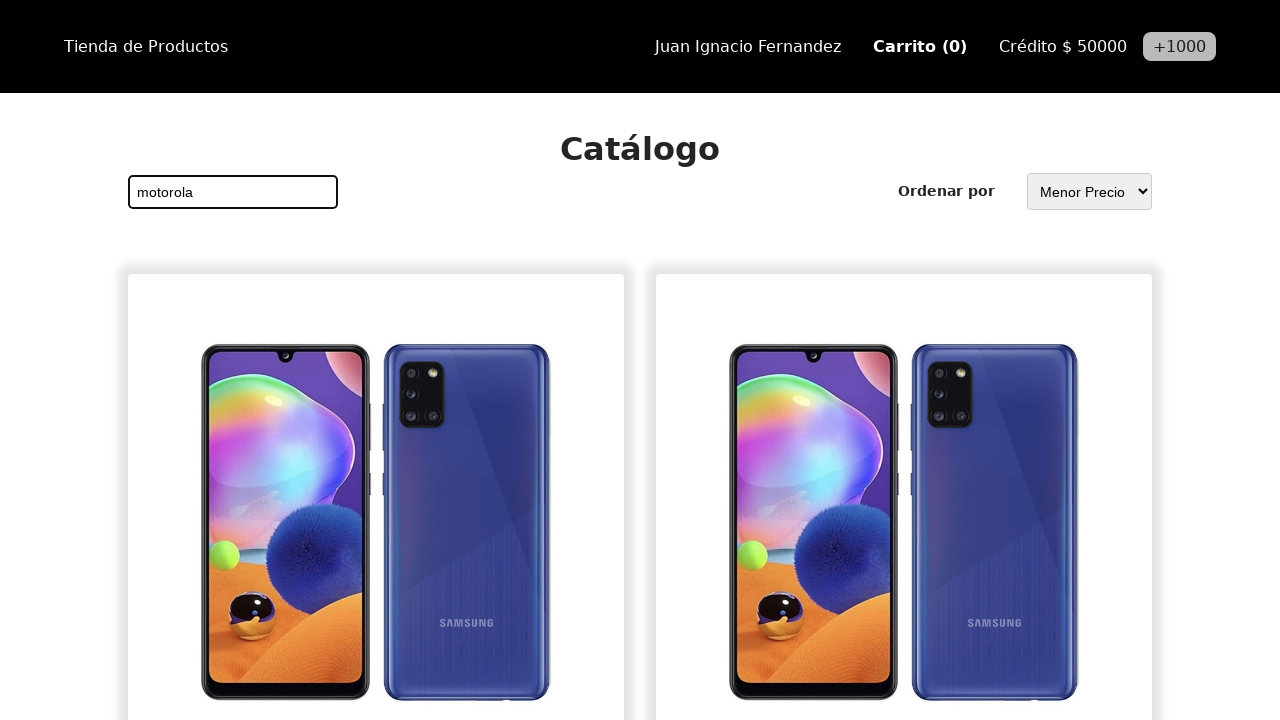

Changed sort to price descending on internal:label="Ordenar por"i
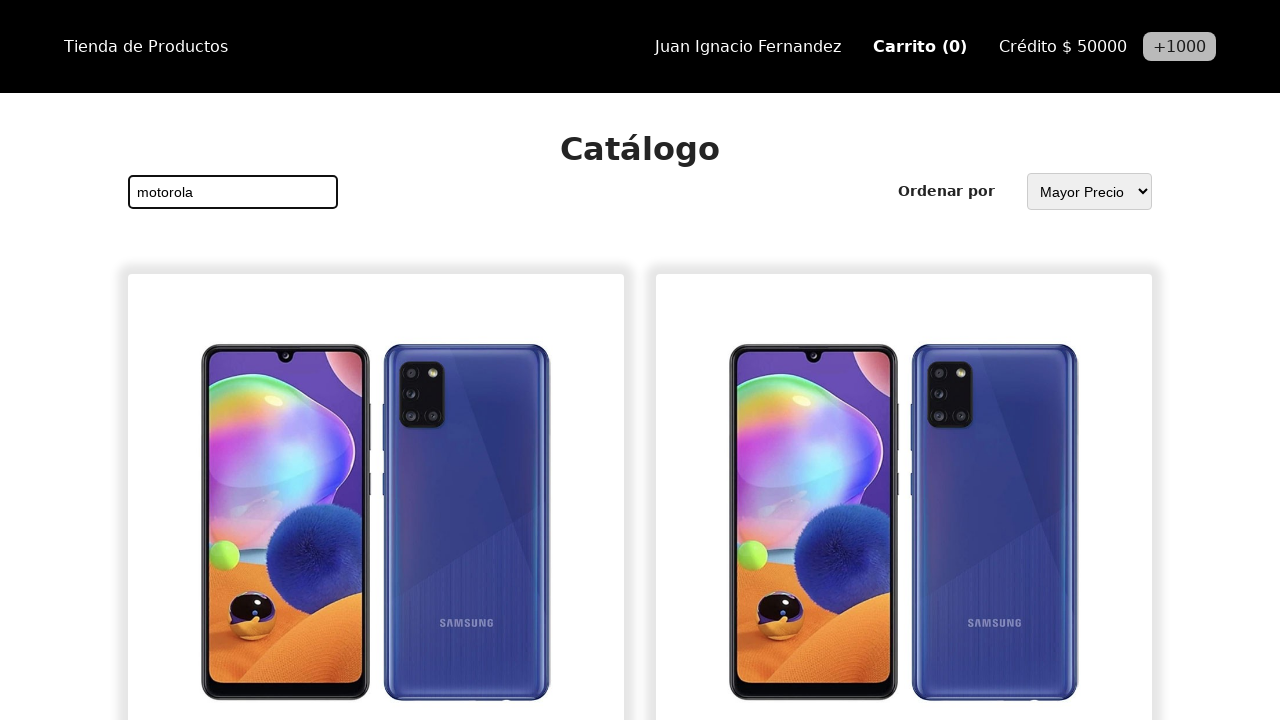

Products re-sorted by price descending
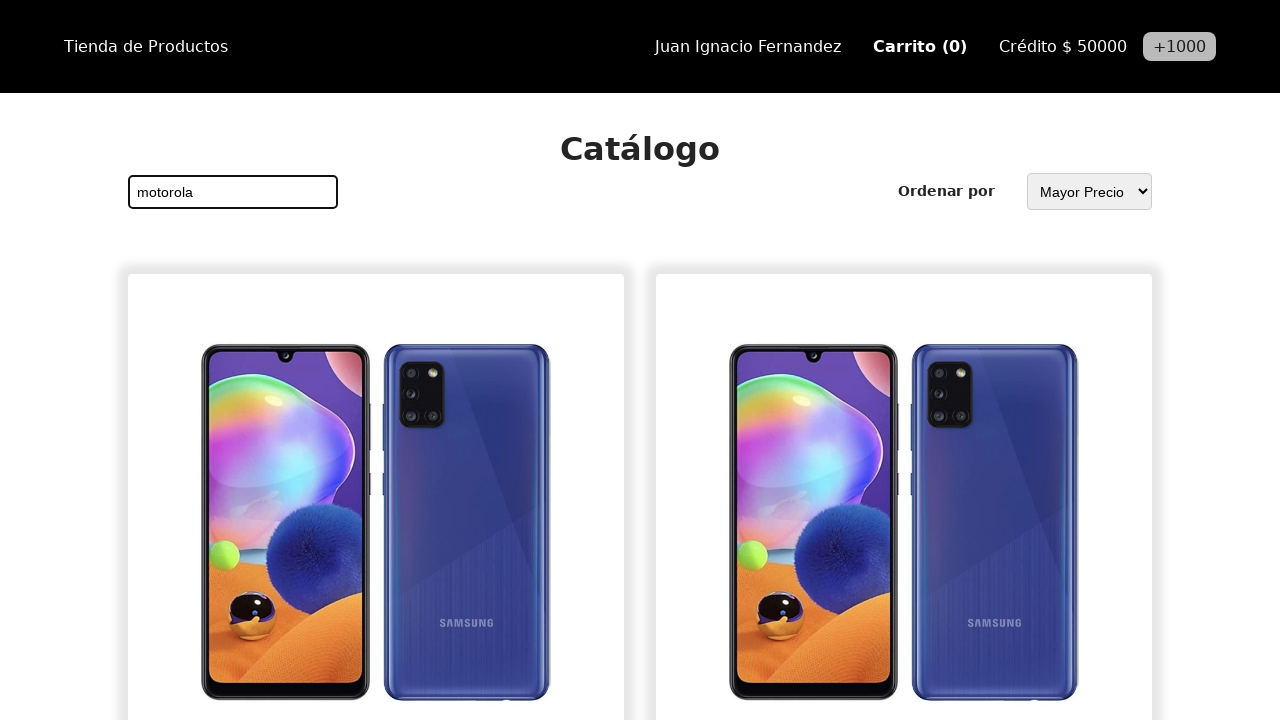

Cleared search filter on internal:role=textbox[name="Buscar productos por nombre"i]
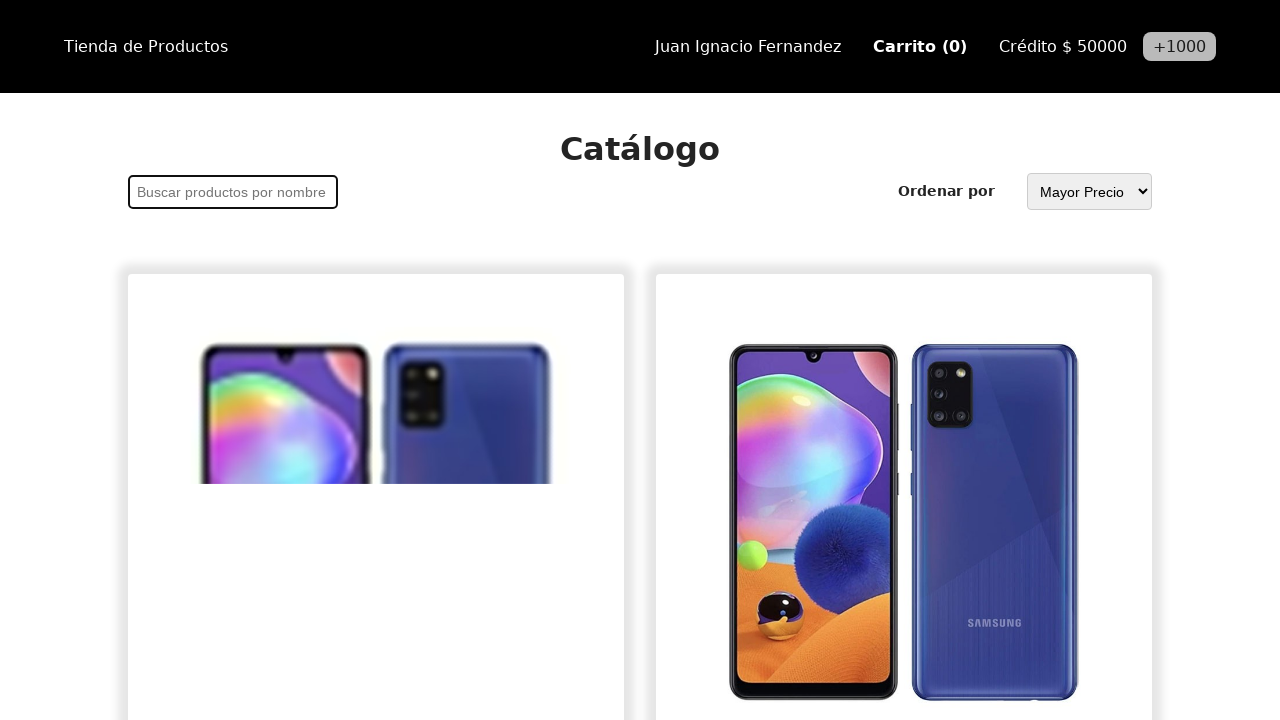

All products loaded after clearing search filter
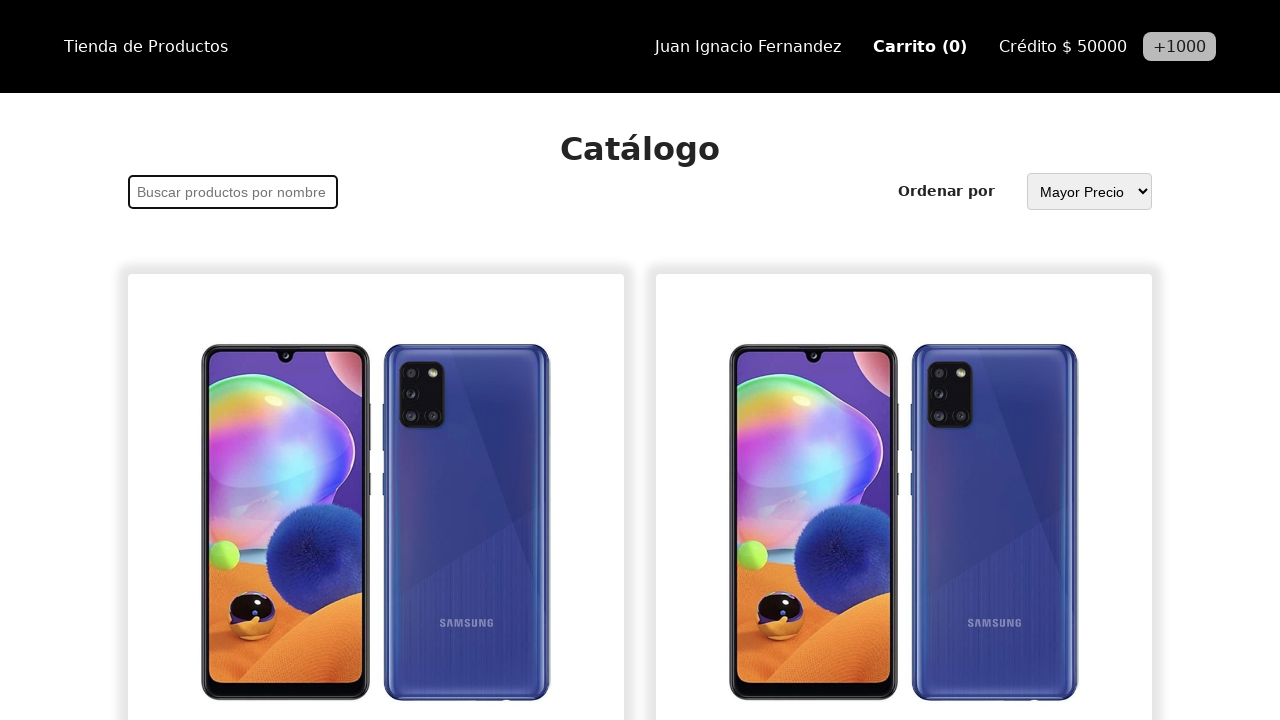

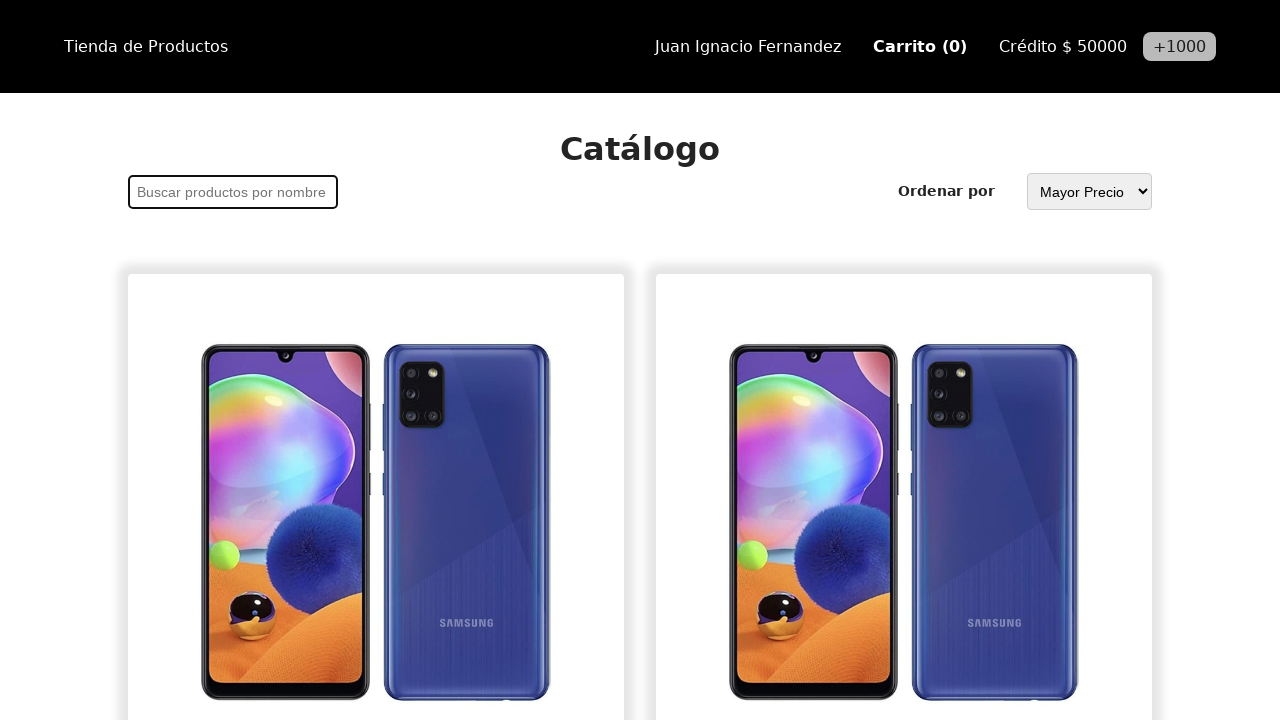